Tests the Tata Cliq website by navigating to the homepage and performing a mouse hover over the "Brands" menu element to trigger the dropdown/submenu.

Starting URL: https://www.tatacliq.com/

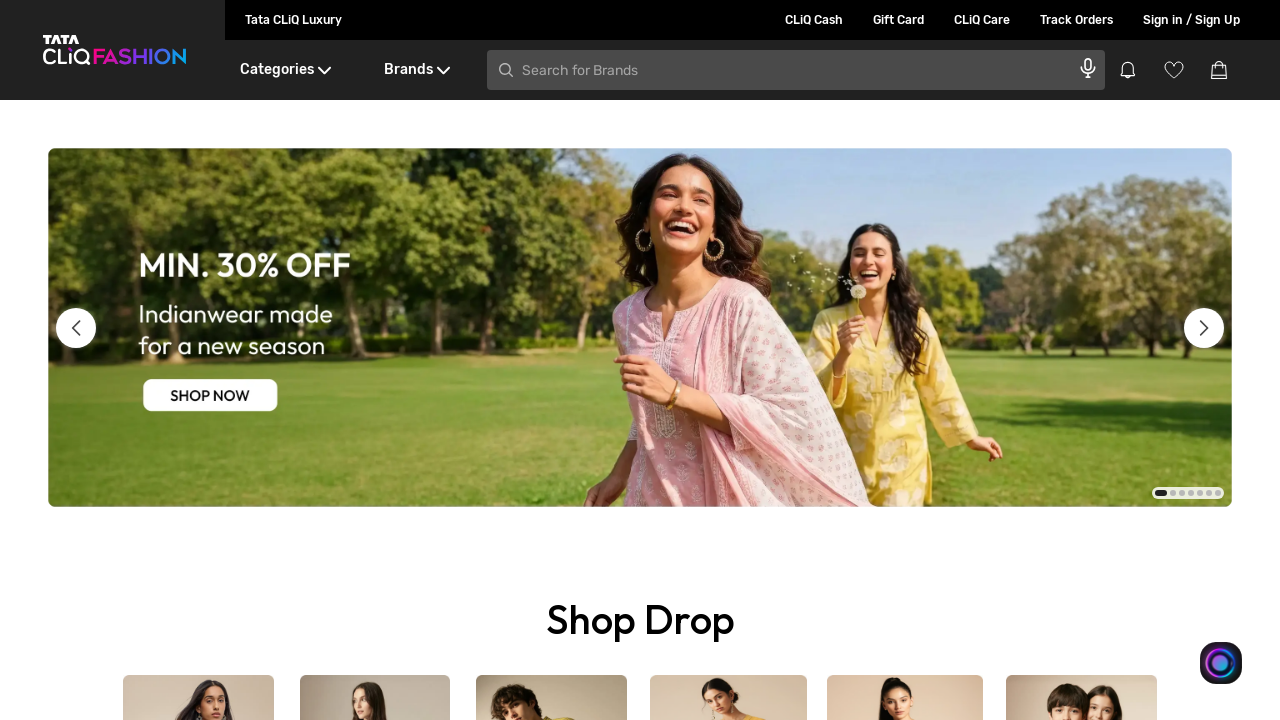

Waited for page to load (domcontentloaded state)
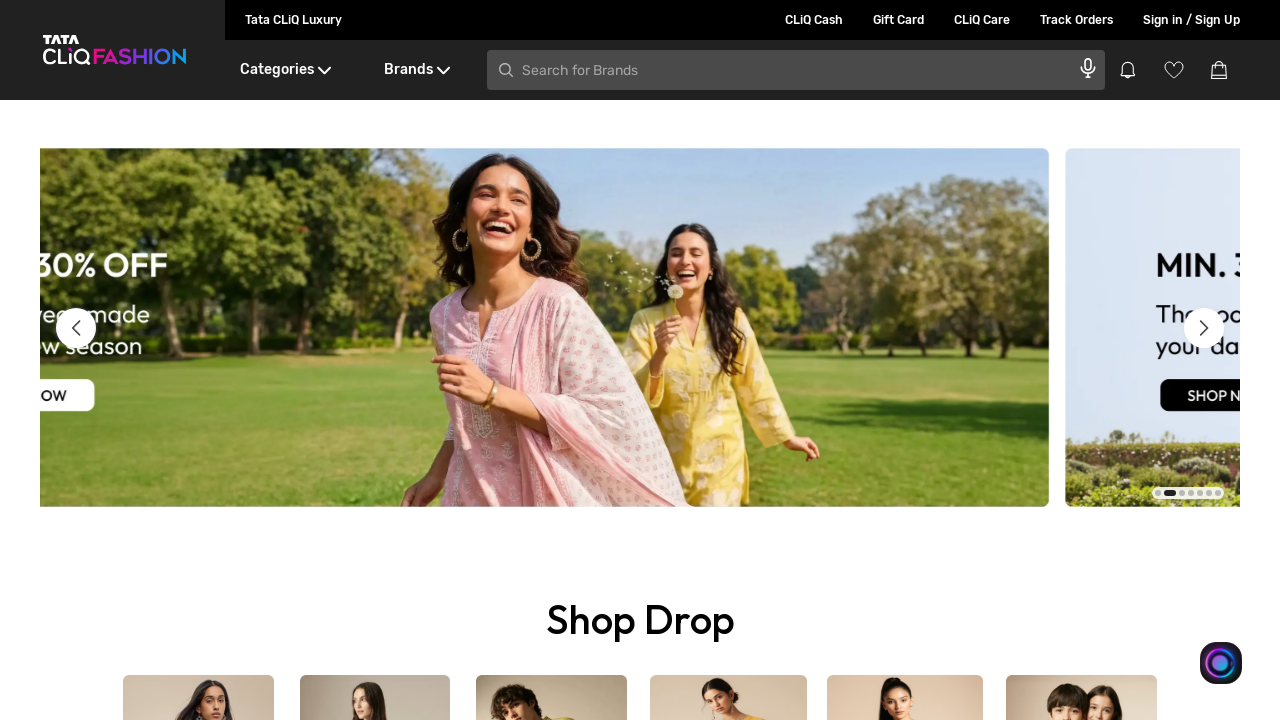

Located the Brands menu element
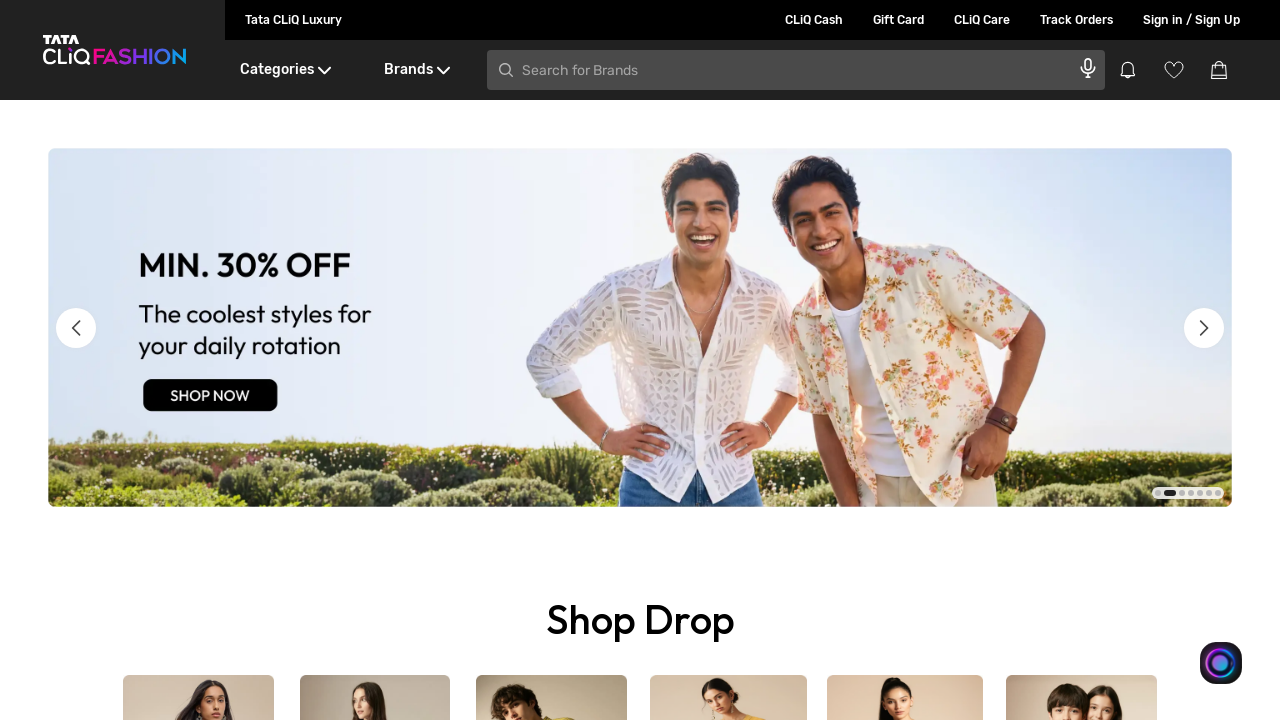

Hovered over the Brands menu element to trigger dropdown at (416, 70) on xpath=//div[text()='Brands']
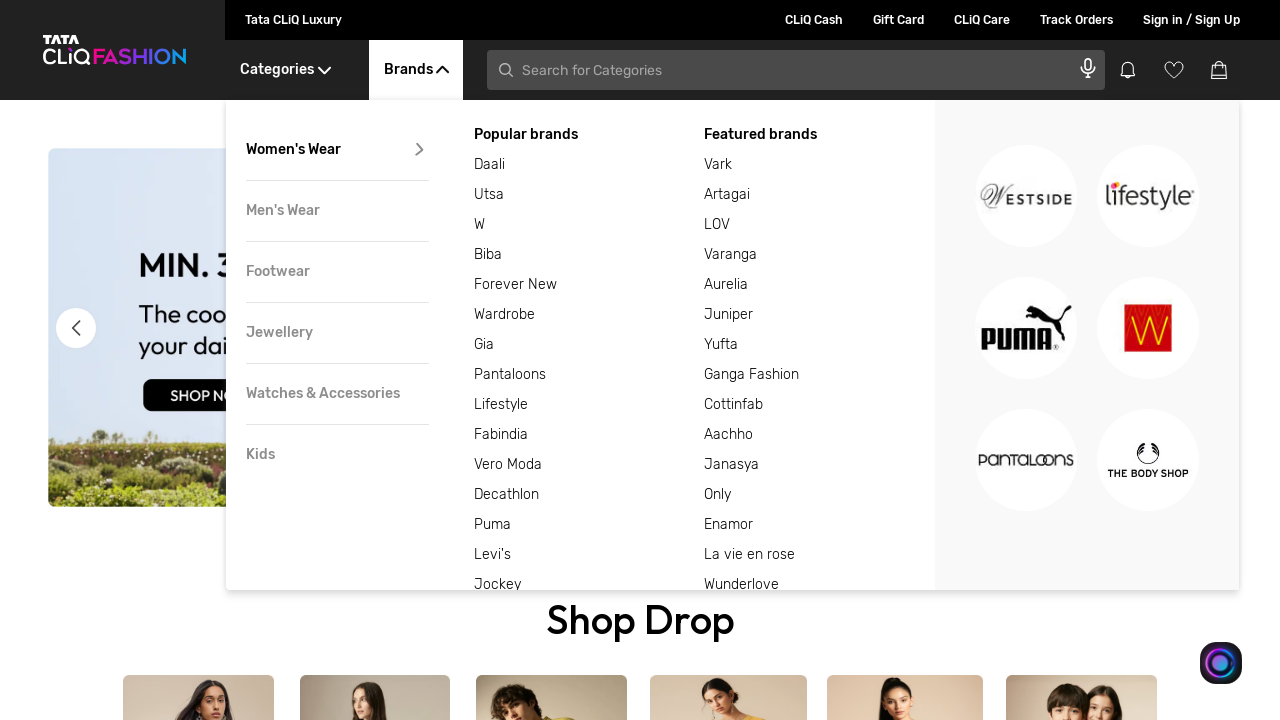

Waited 1 second to observe the hover effect and dropdown submenu
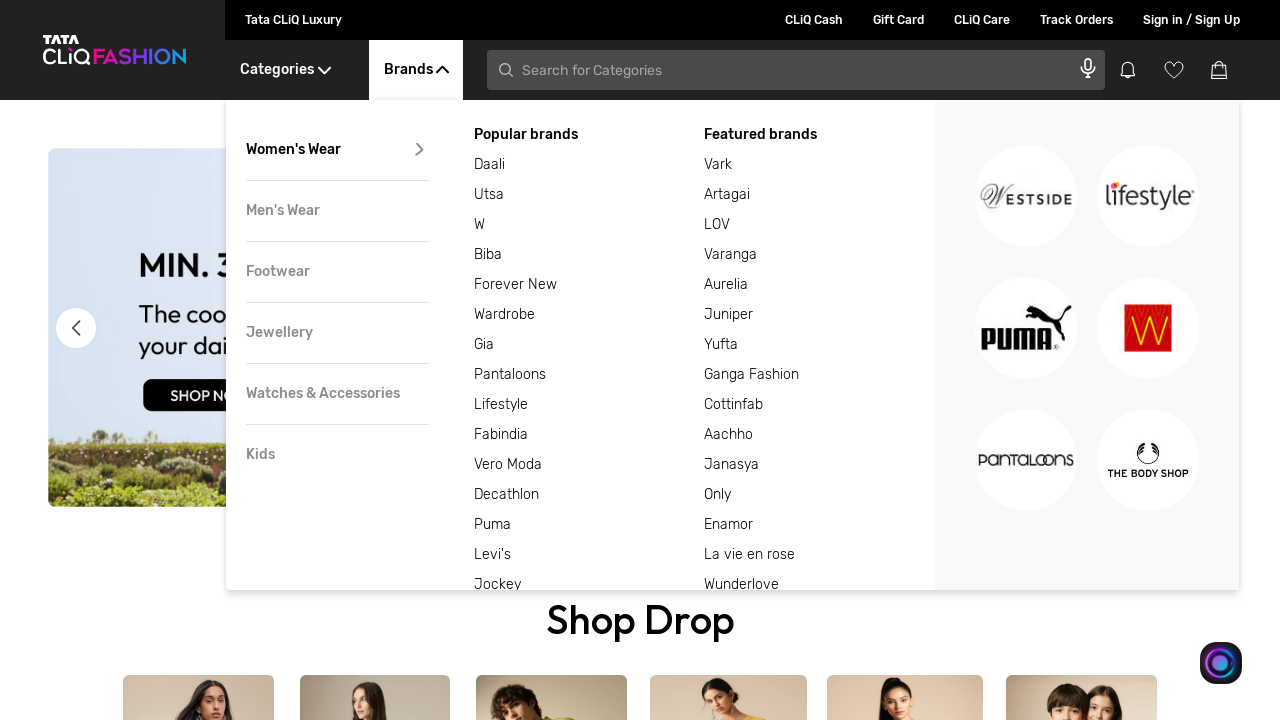

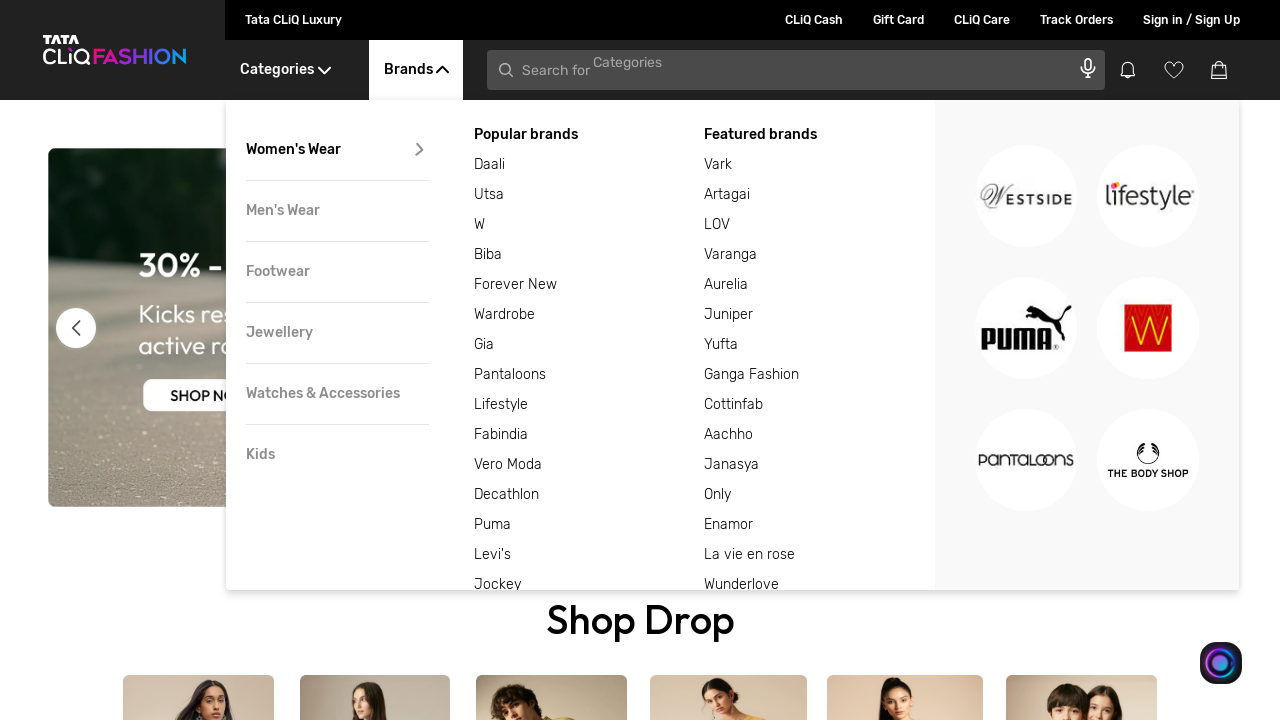